Verifies that product categories (Phones, Laptops, Monitors) can be navigated and that expected products are visible within each category

Starting URL: https://demoblaze.com

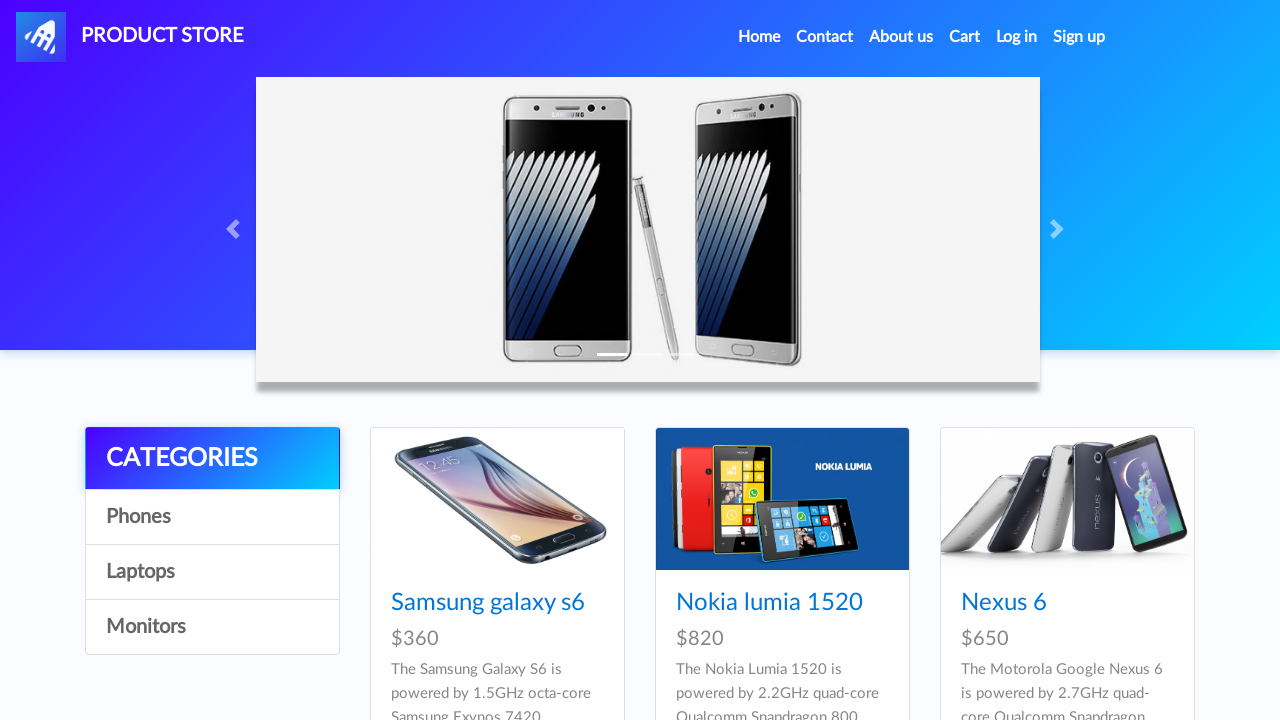

Clicked on Phones category link at (212, 517) on a:has-text("Phones")
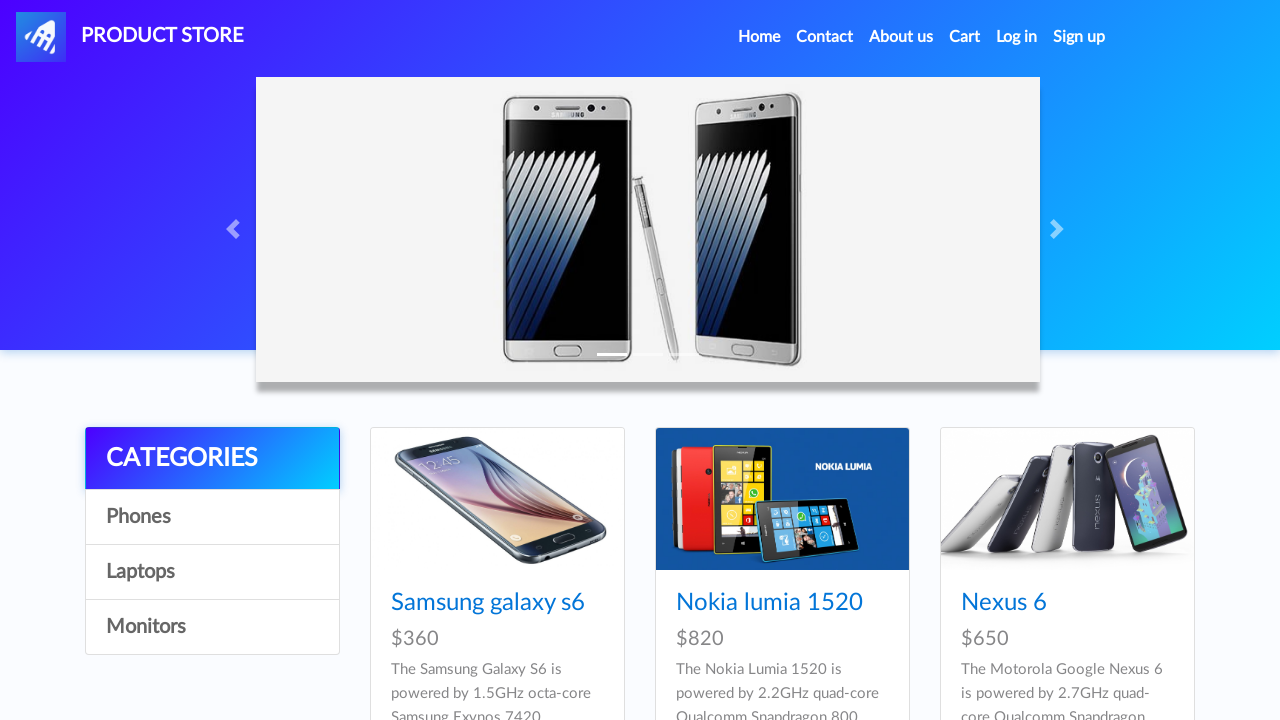

Waited for Phones category page to load
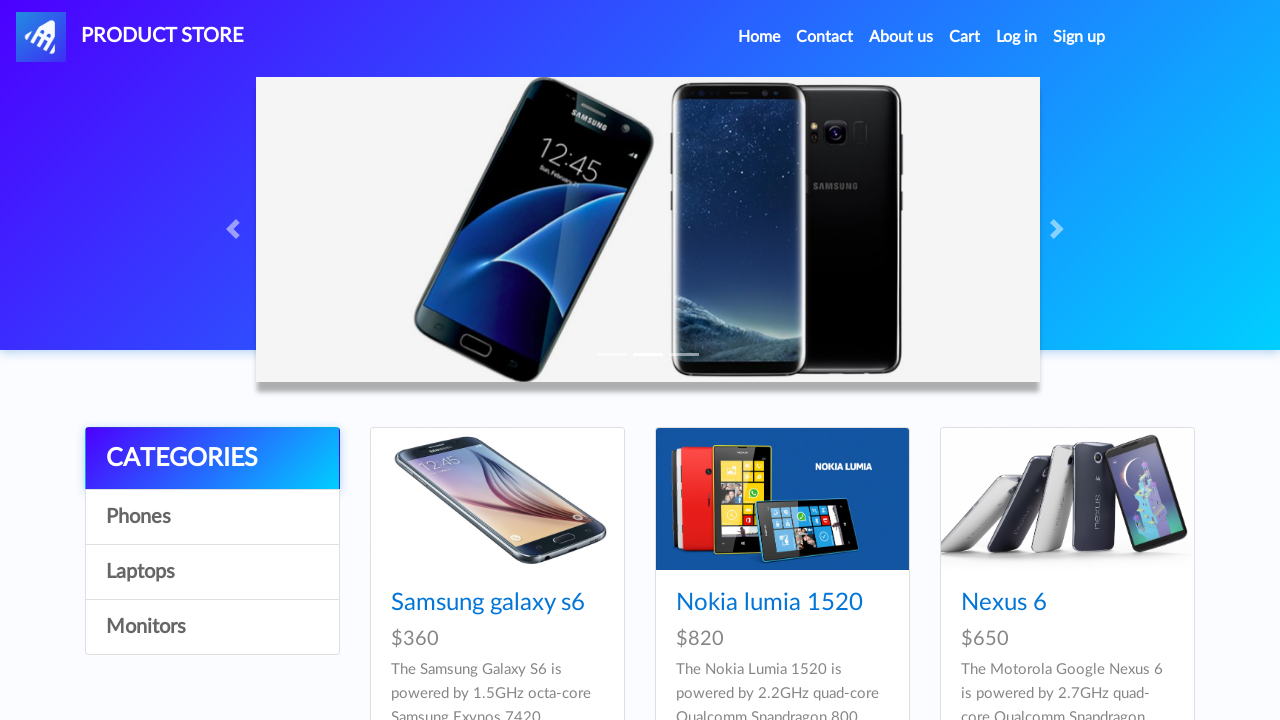

Verified product 'Samsung galaxy s6' is visible in Phones category
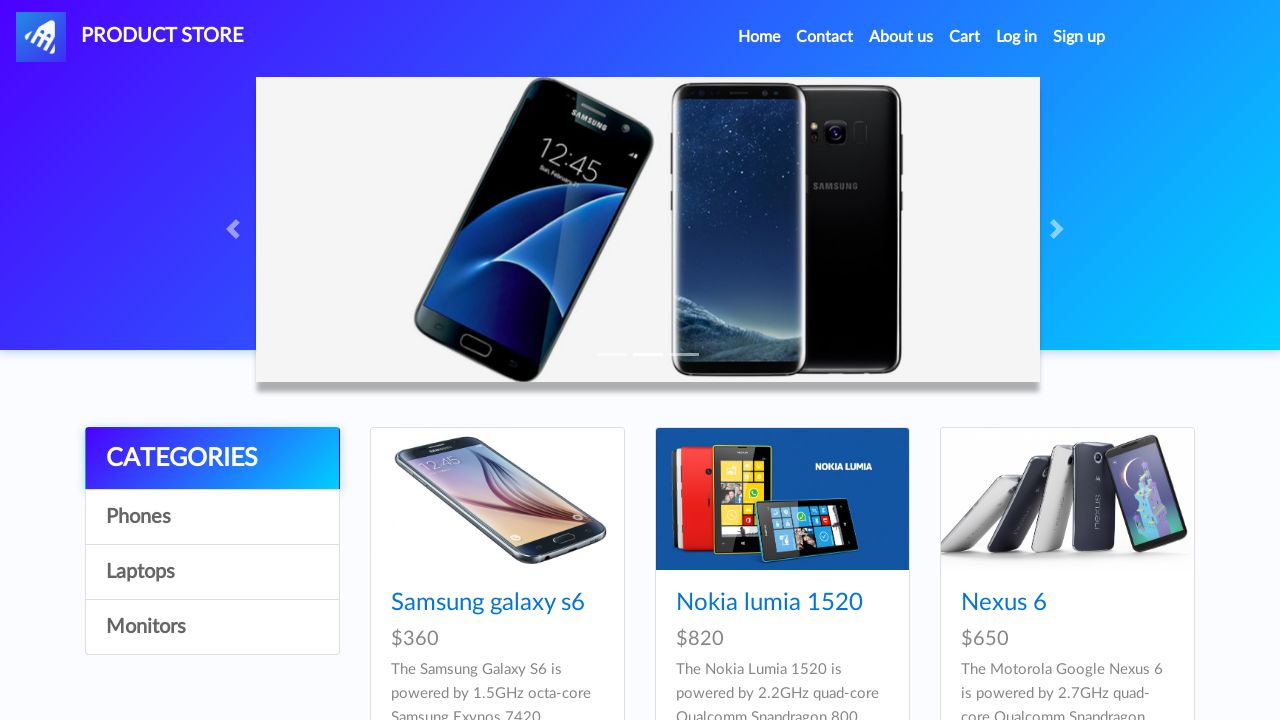

Verified product 'Nokia lumia 1520' is visible in Phones category
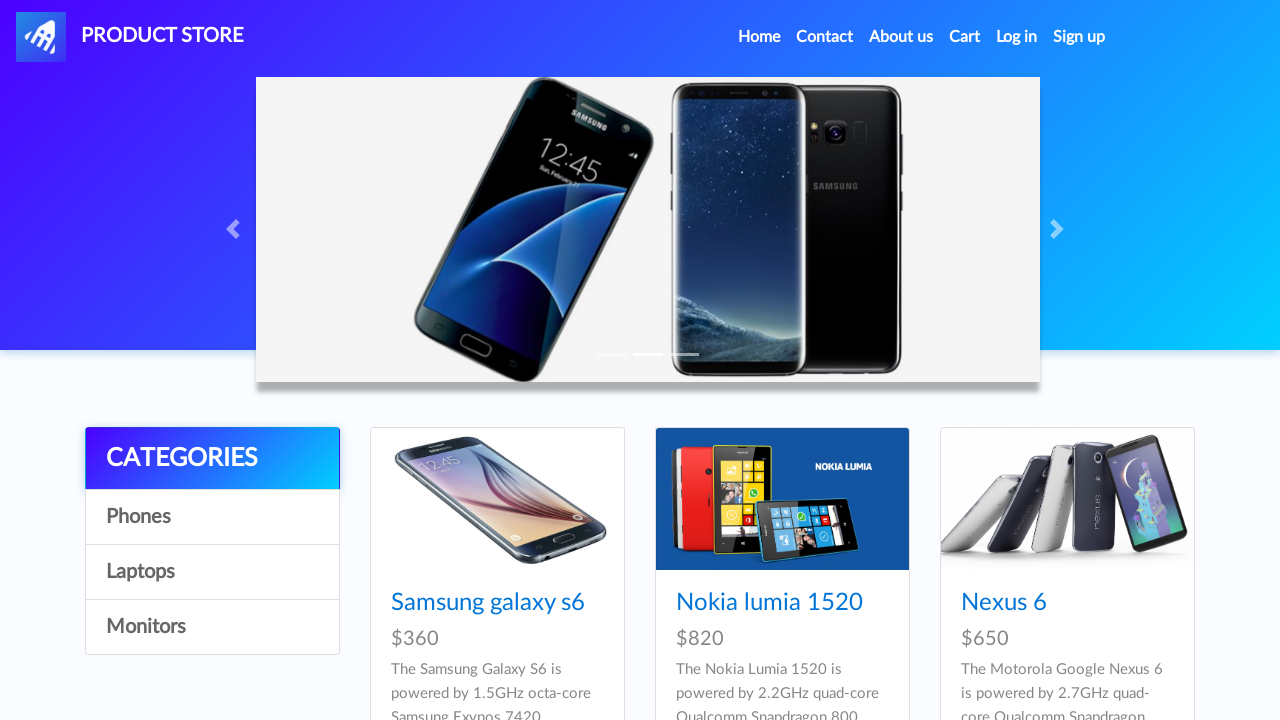

Verified product 'Nexus 6' is visible in Phones category
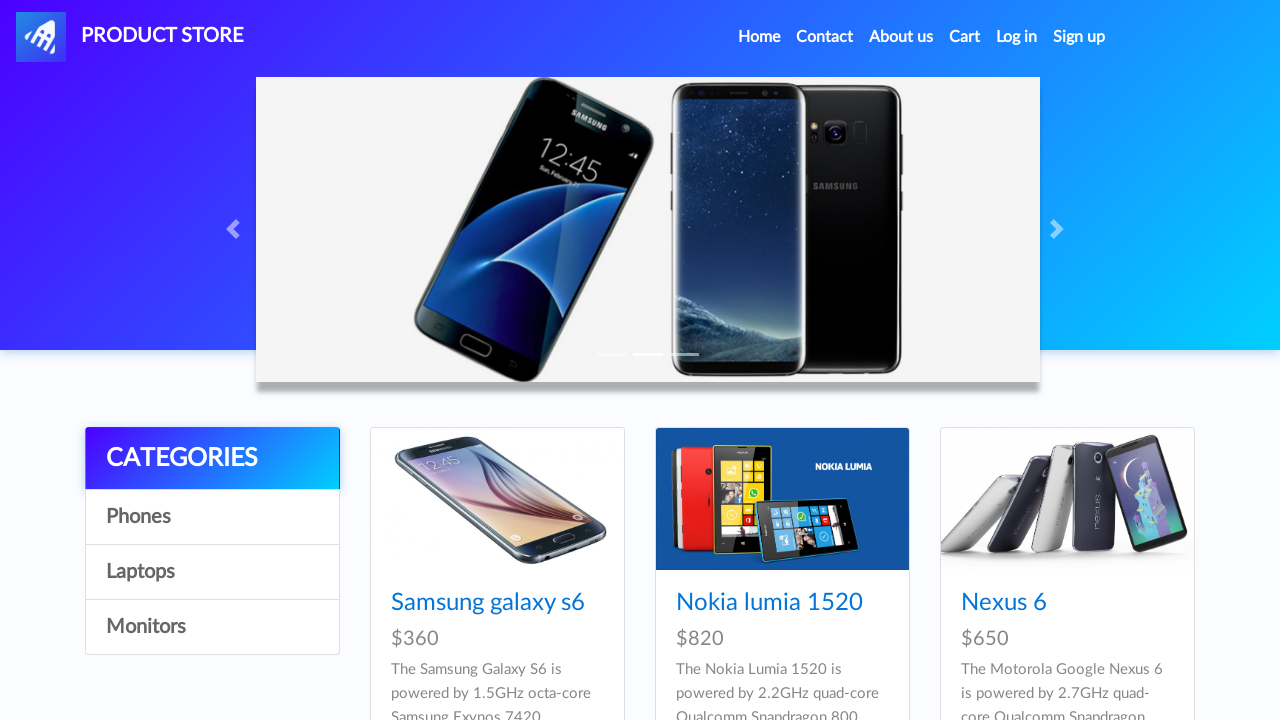

Verified product 'Samsung galaxy s7' is visible in Phones category
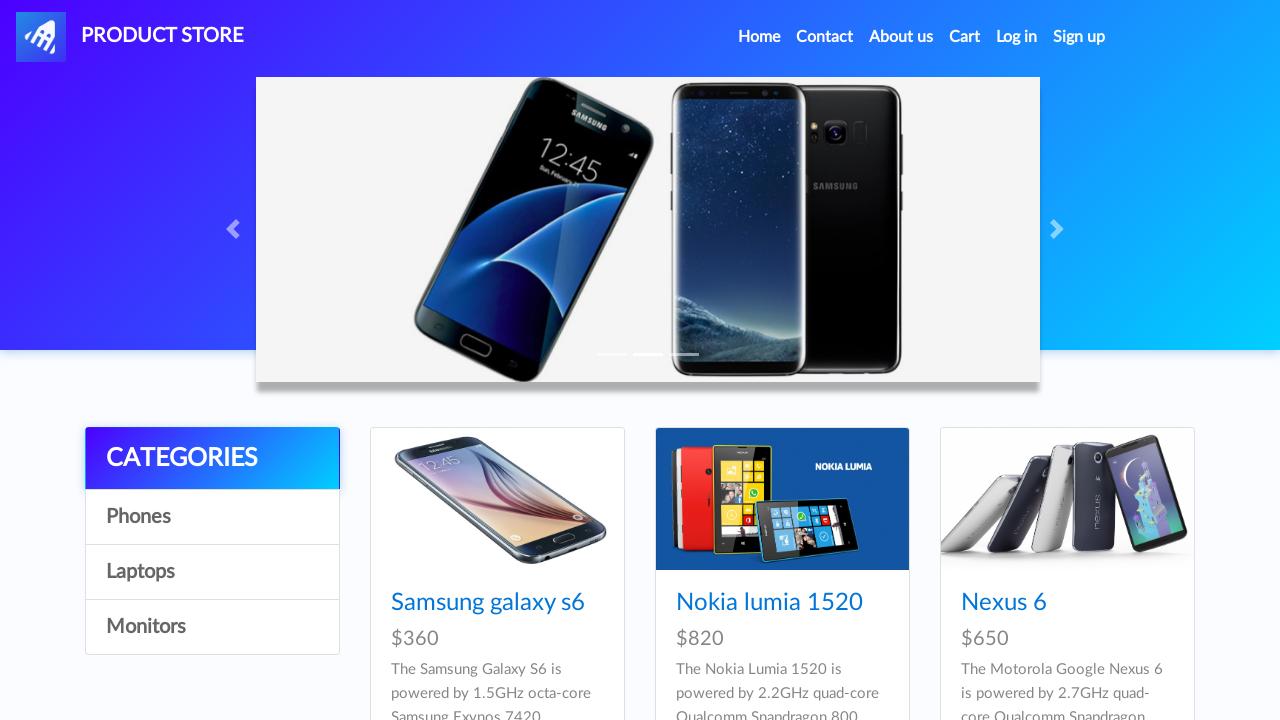

Verified product 'Iphone 6 32gb' is visible in Phones category
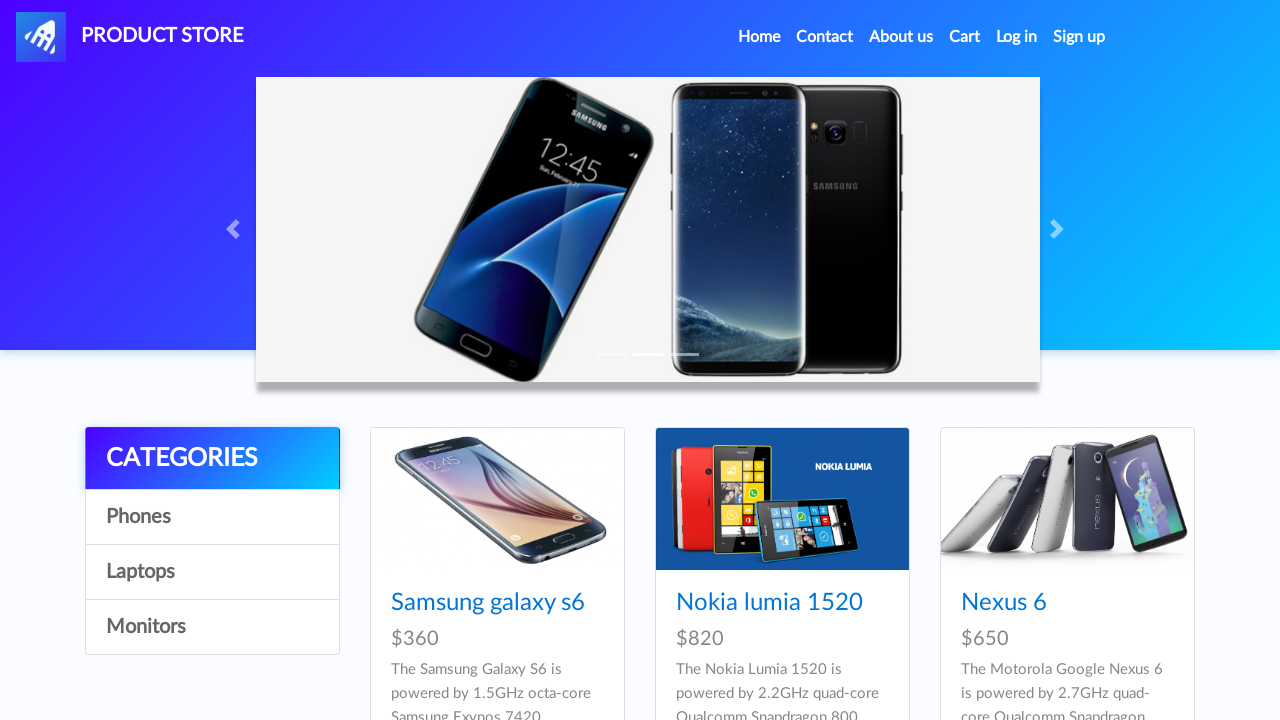

Verified product 'Sony xperia z5' is visible in Phones category
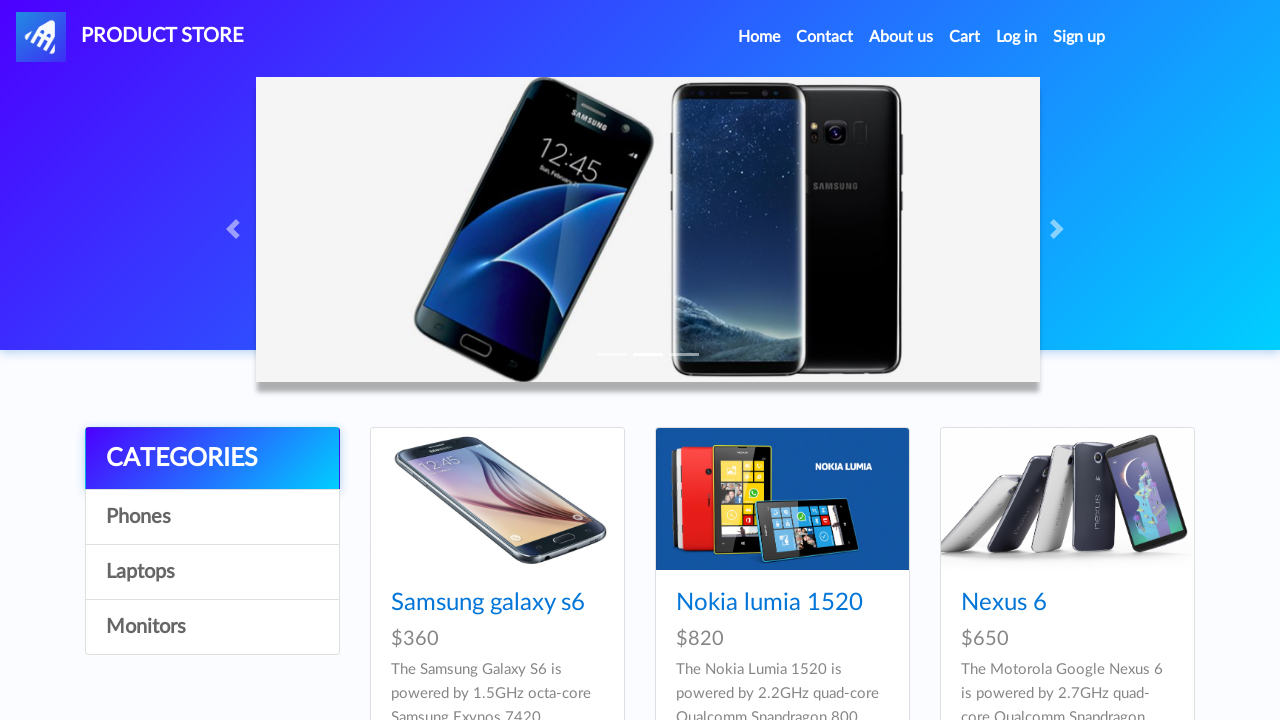

Verified product 'HTC One M9' is visible in Phones category
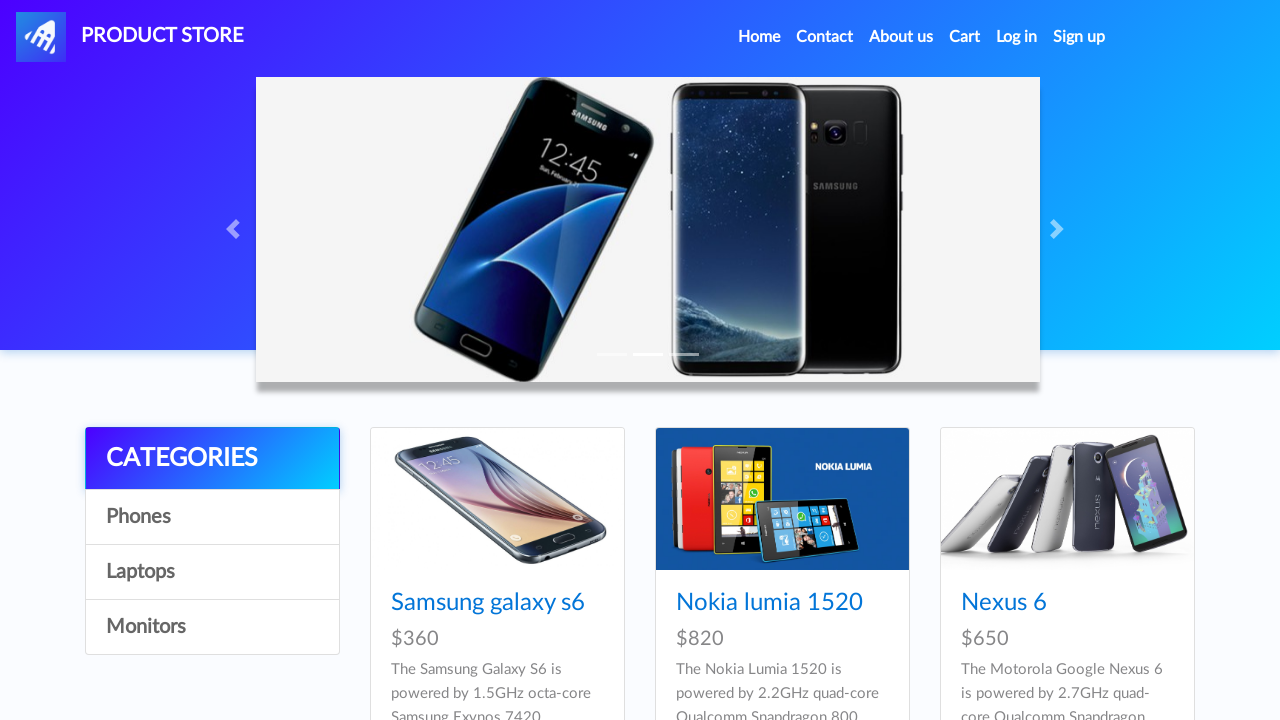

Clicked on Laptops category link at (212, 572) on a:has-text("Laptops")
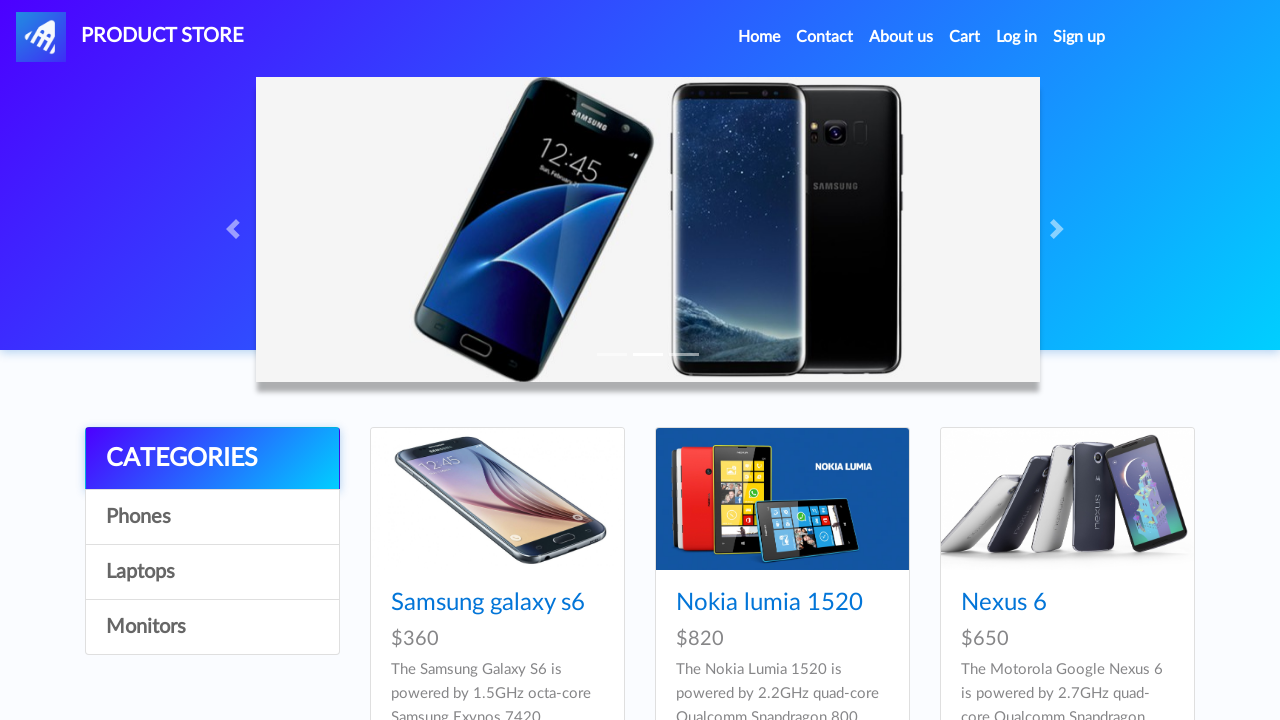

Waited for Laptops category page to load
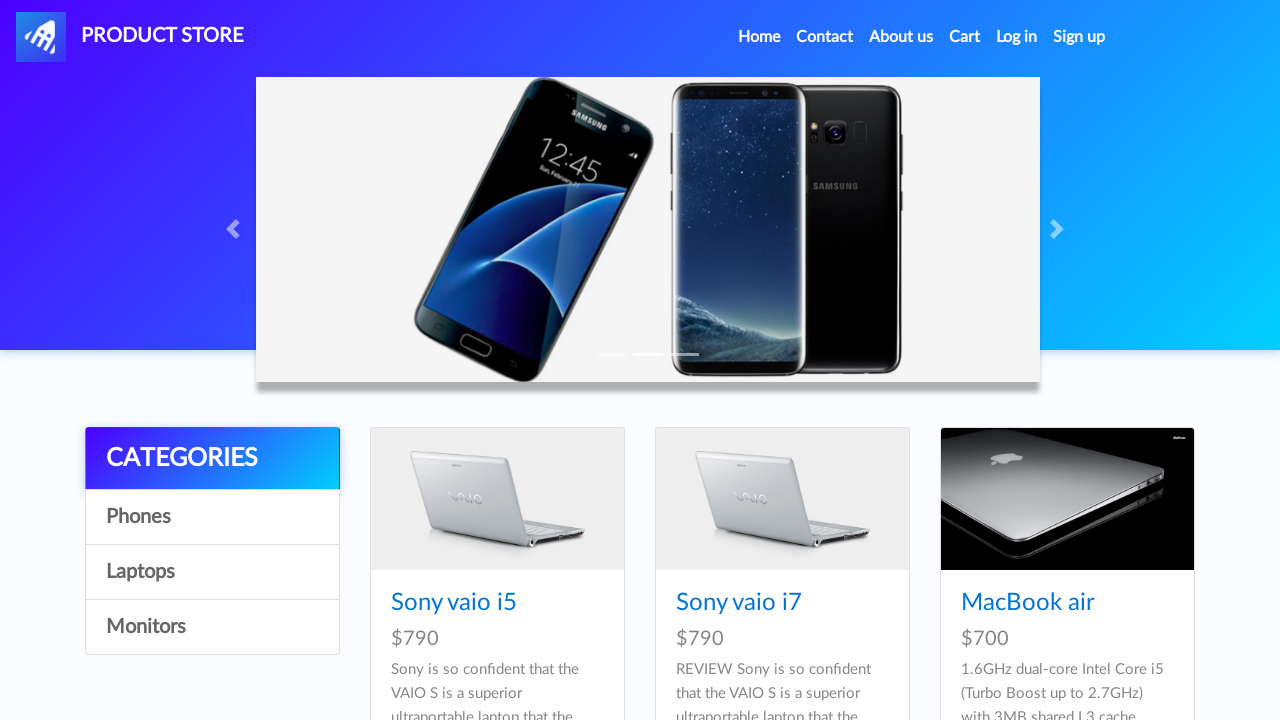

Verified product 'Sony vaio i5' is visible in Laptops category
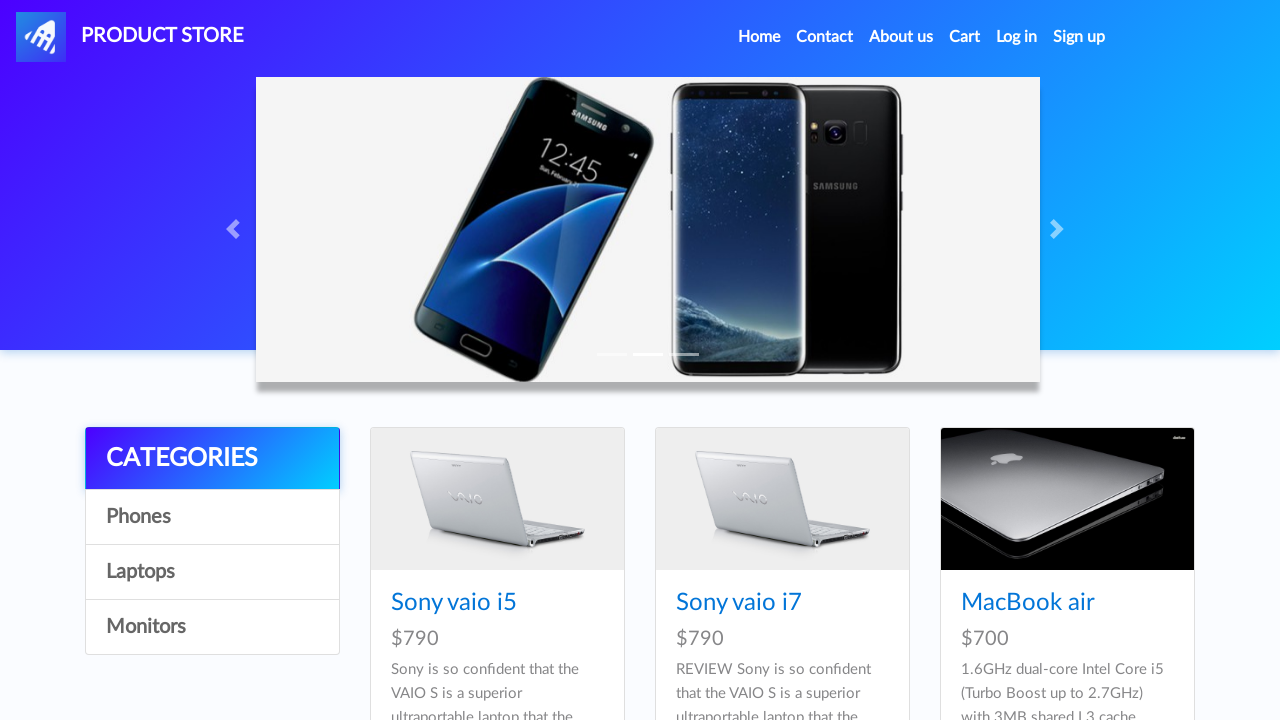

Verified product 'Sony vaio i7' is visible in Laptops category
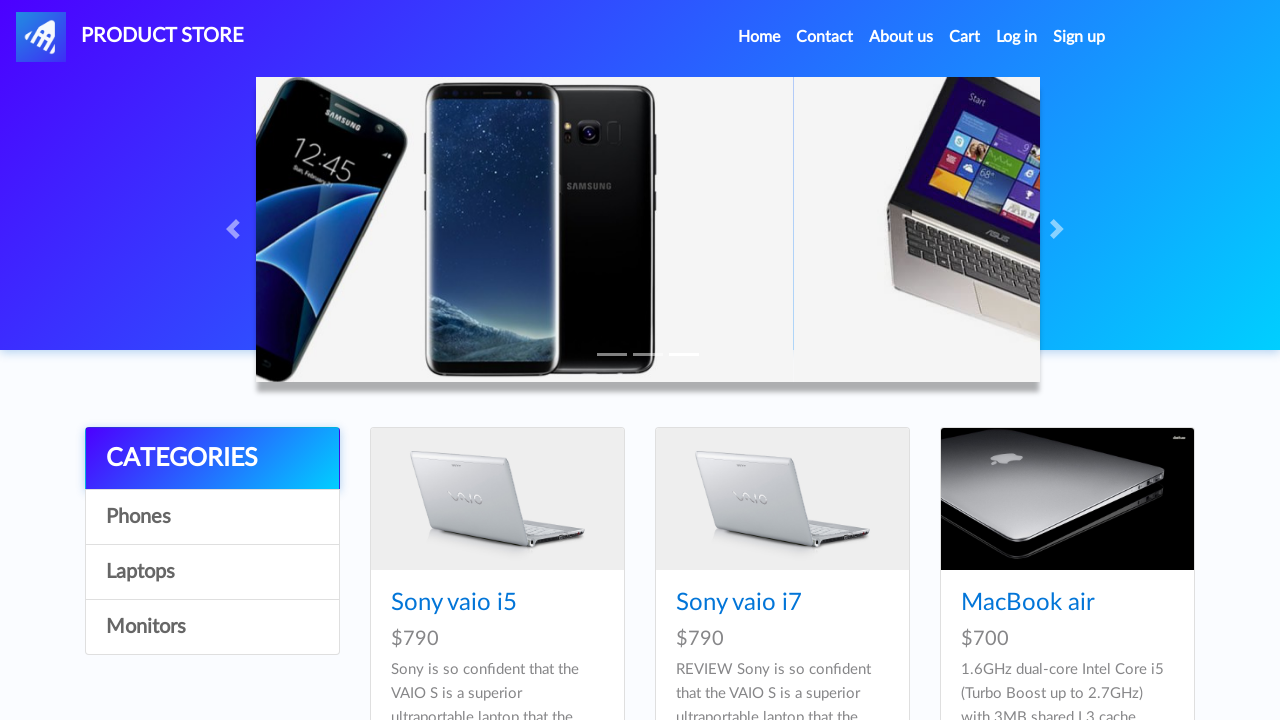

Verified product 'MacBook air' is visible in Laptops category
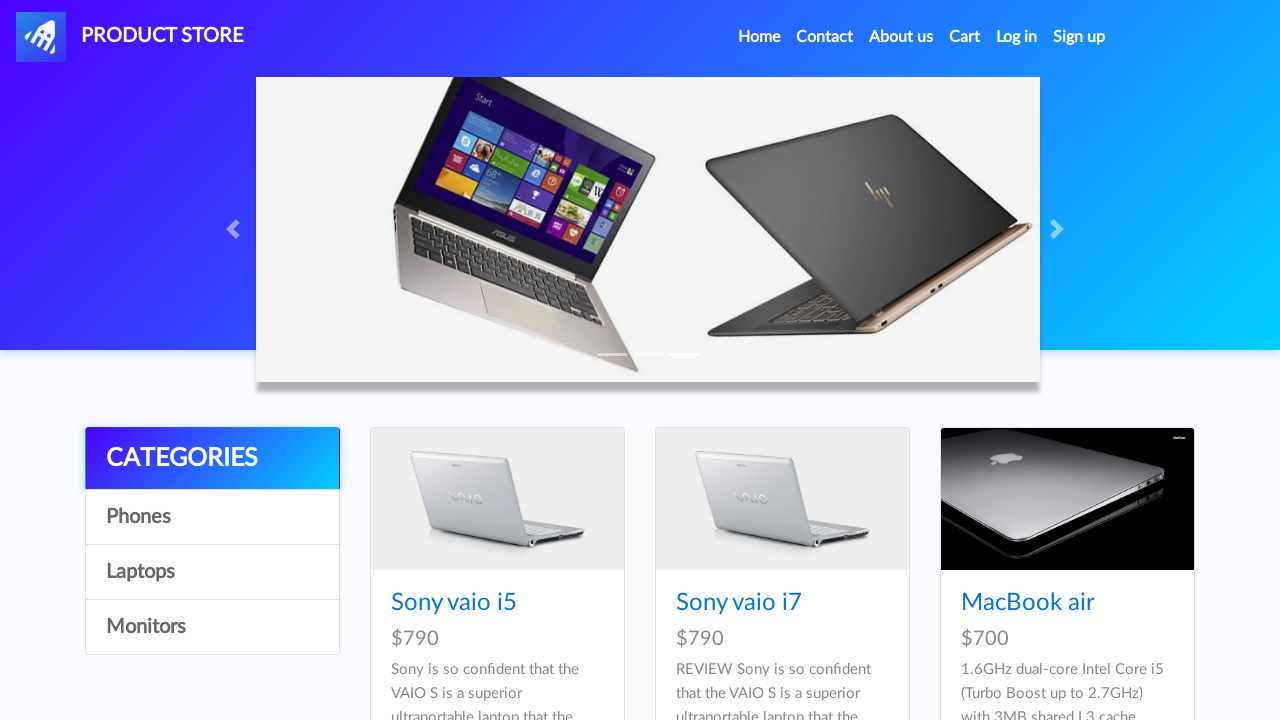

Verified product 'Dell i7 8gb' is visible in Laptops category
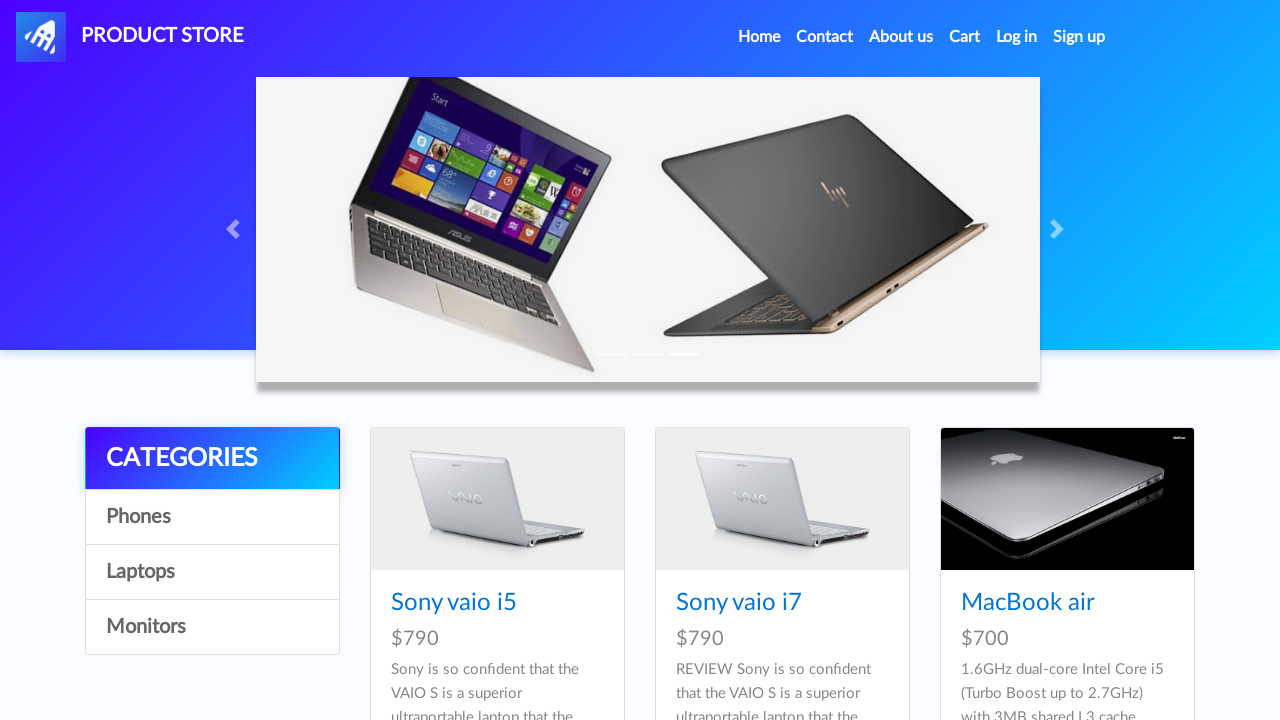

Verified product '2017 Dell 15.6 Inch' is visible in Laptops category
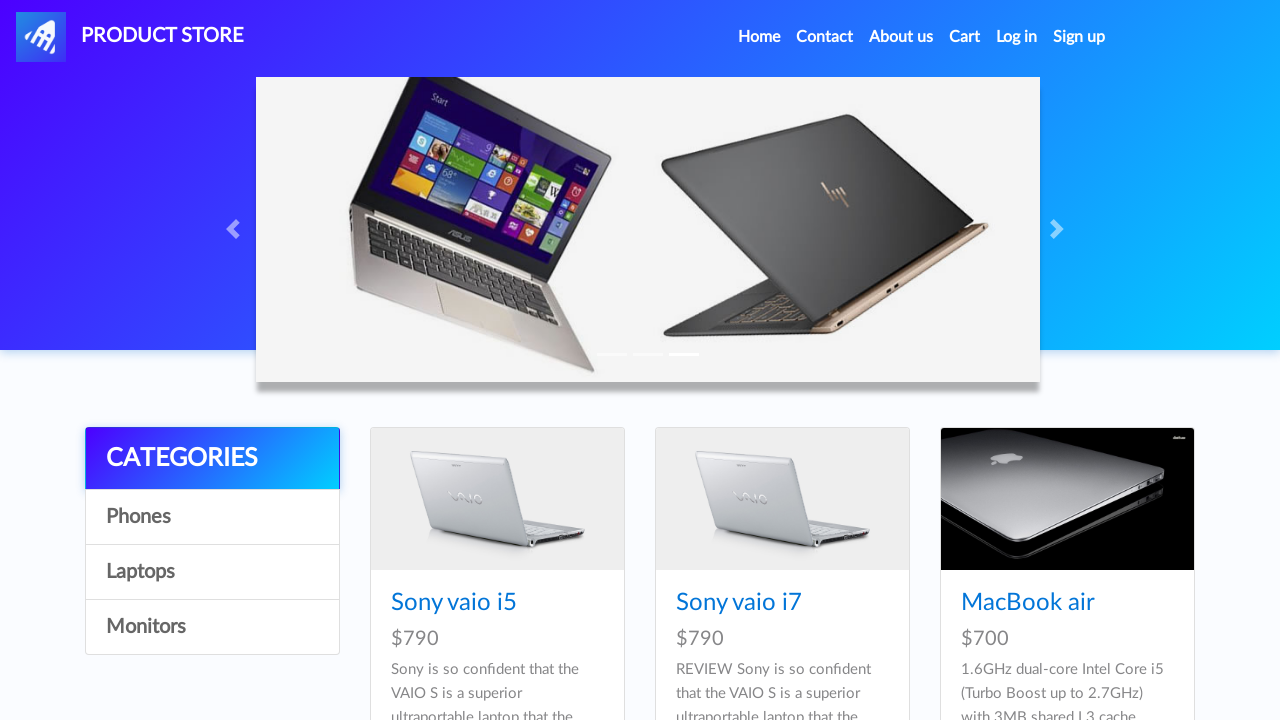

Verified product 'MacBook Pro' is visible in Laptops category
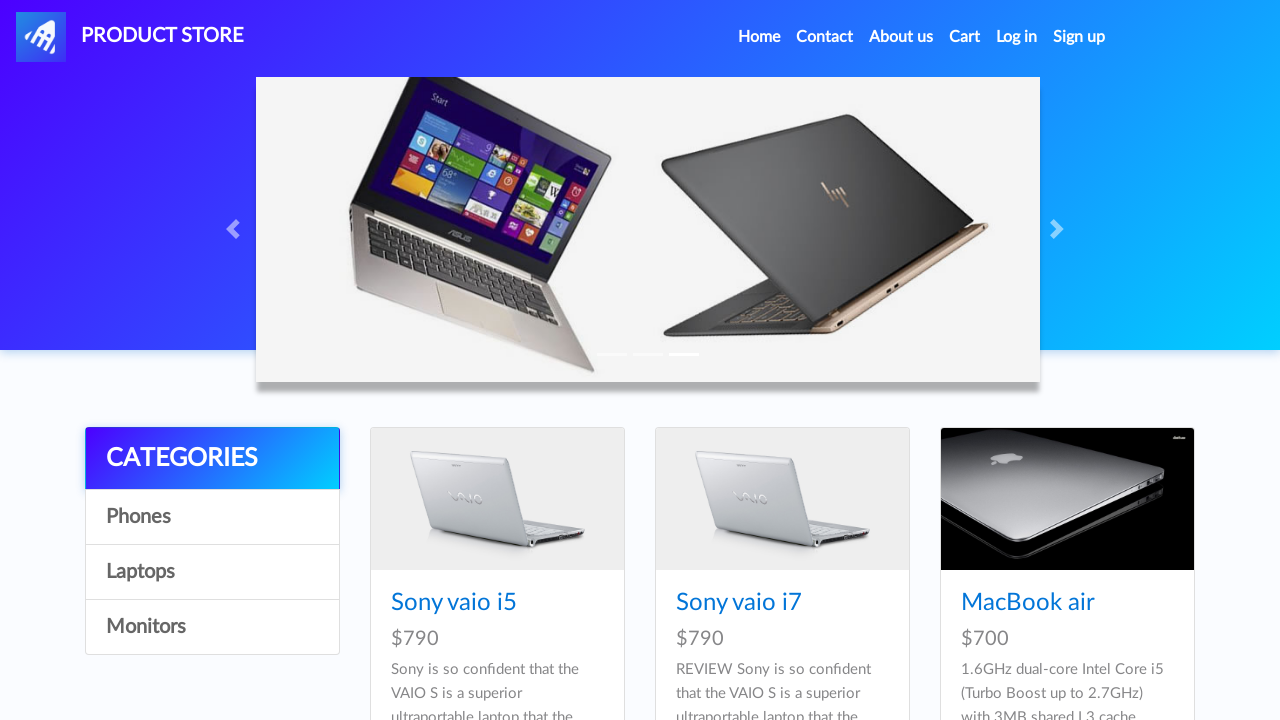

Clicked on Monitors category link at (212, 627) on a:has-text("Monitors")
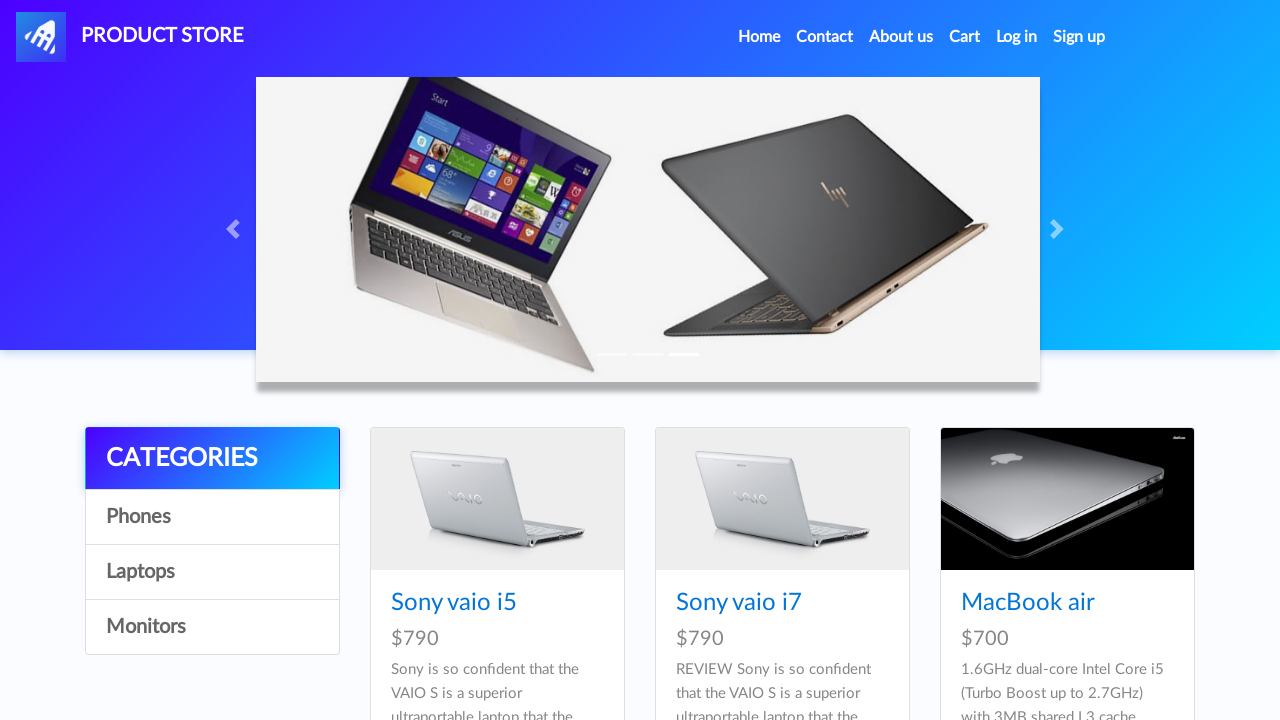

Waited for Monitors category page to load
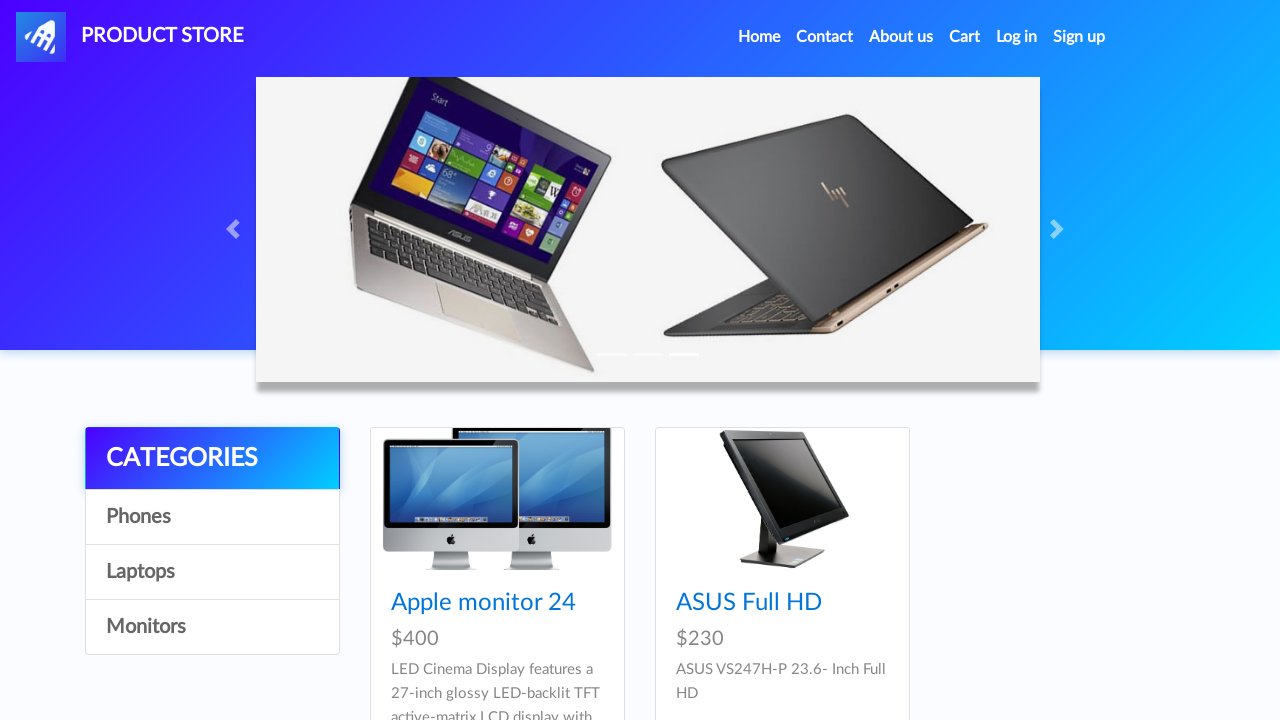

Verified product 'Apple monitor 24' is visible in Monitors category
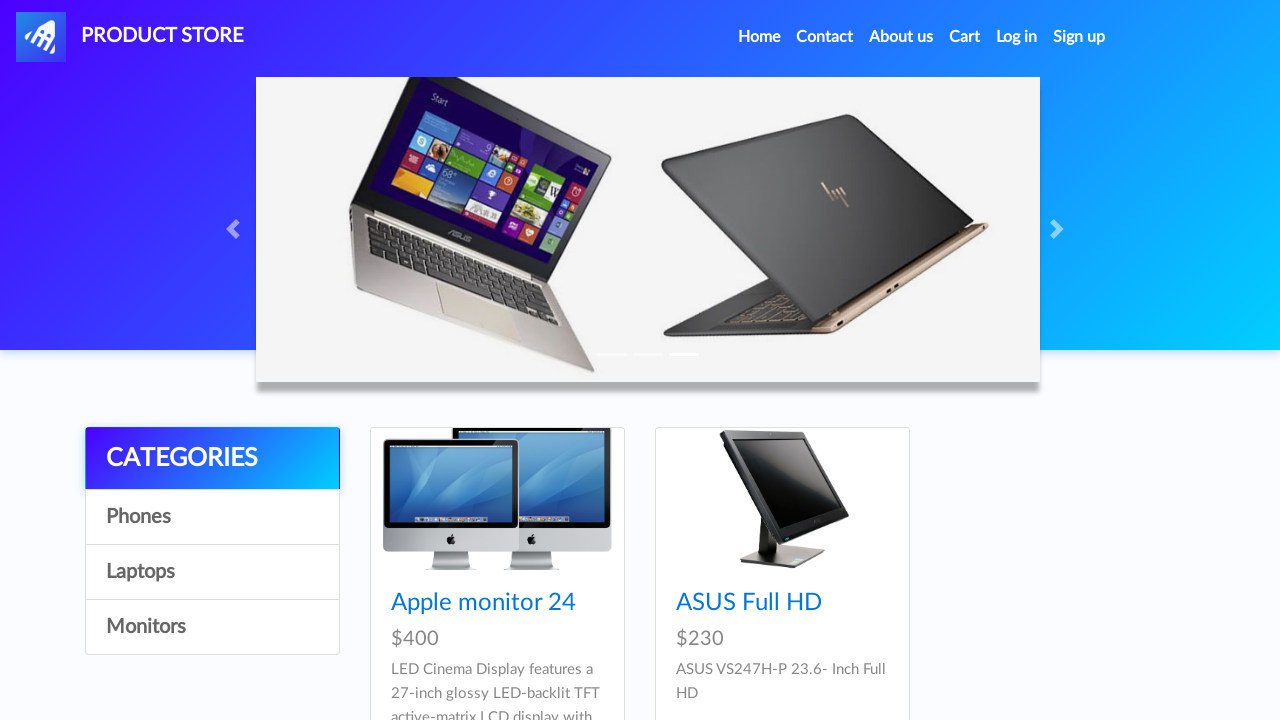

Verified product 'ASUS Full HD' is visible in Monitors category
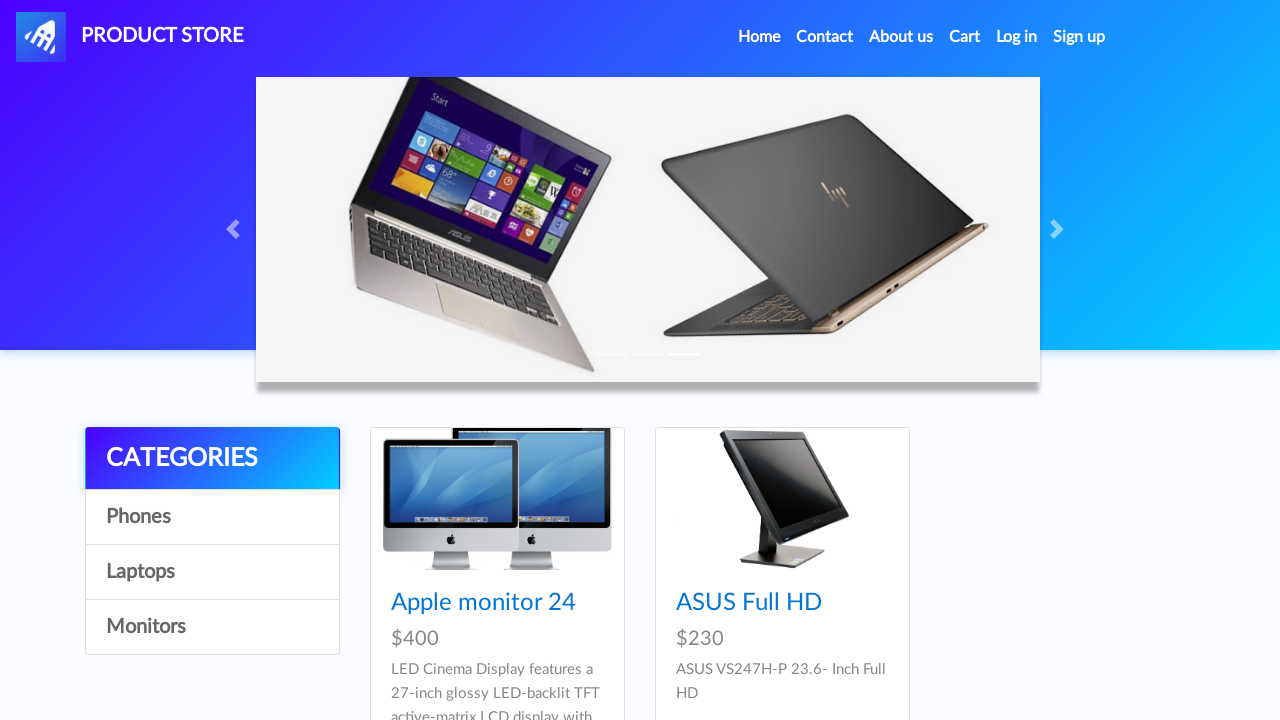

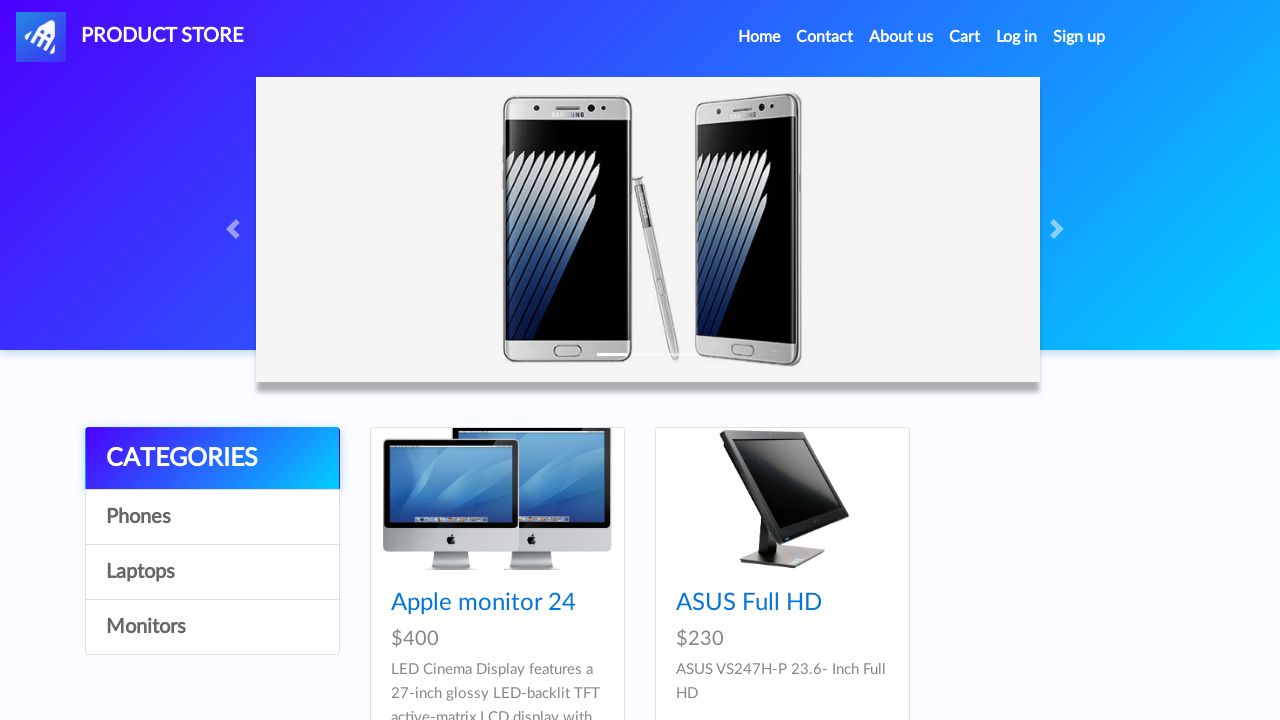